Navigates to guru99.com website and maximizes the browser window, verifying the page loads successfully

Starting URL: http://guru99.com

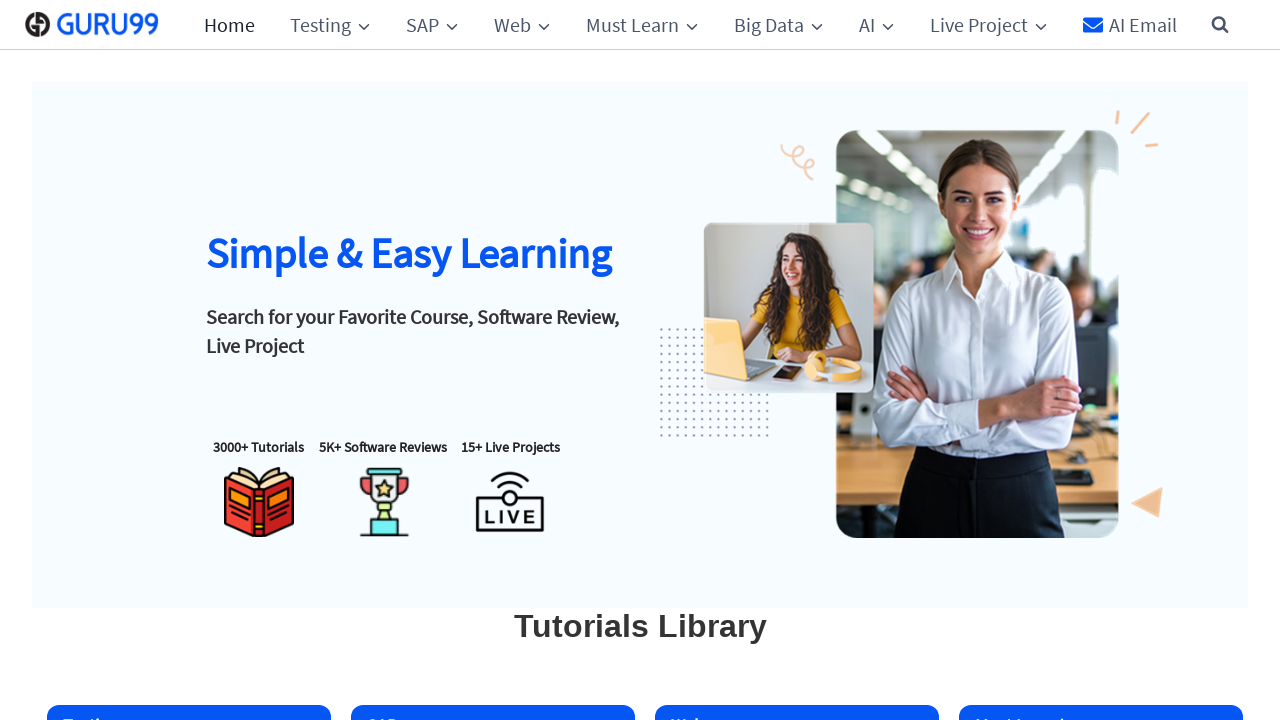

Set viewport size to 1920x1080 (maximized)
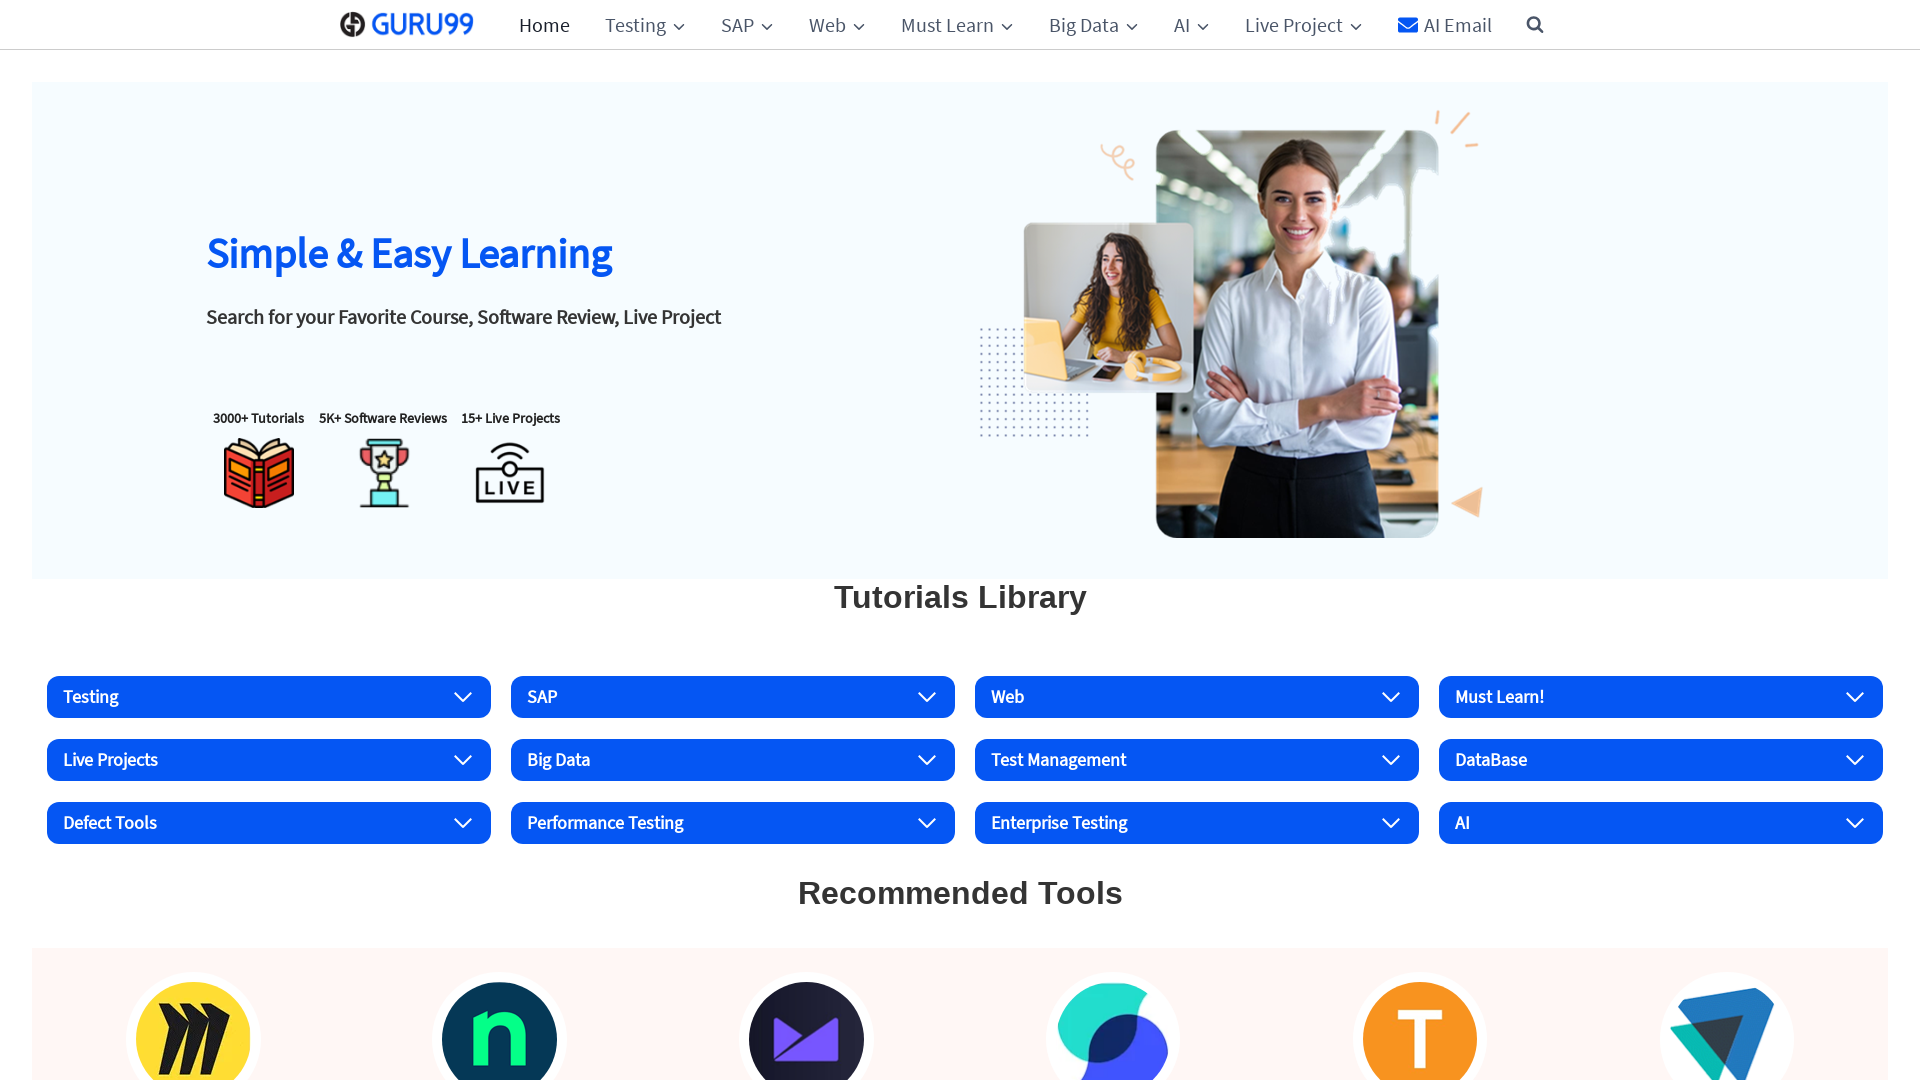

Waited for page to fully load - networkidle state reached
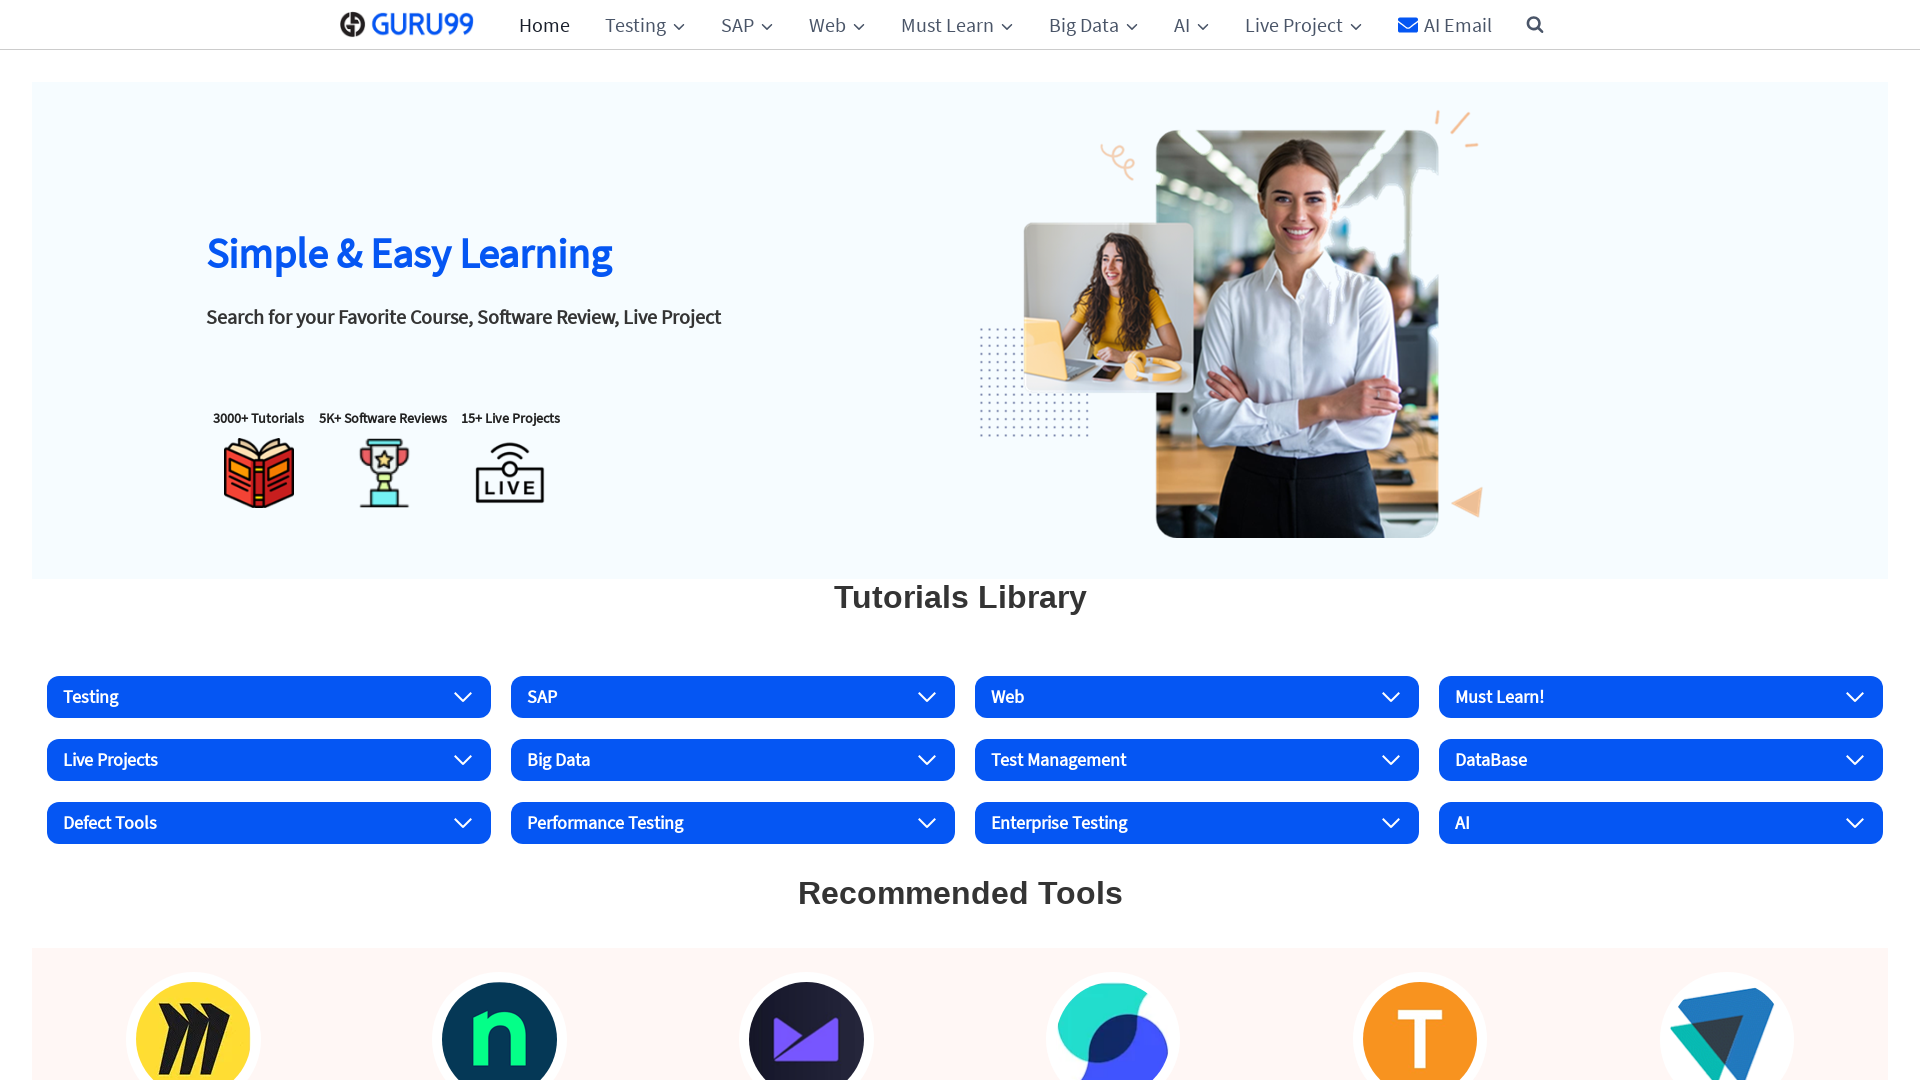

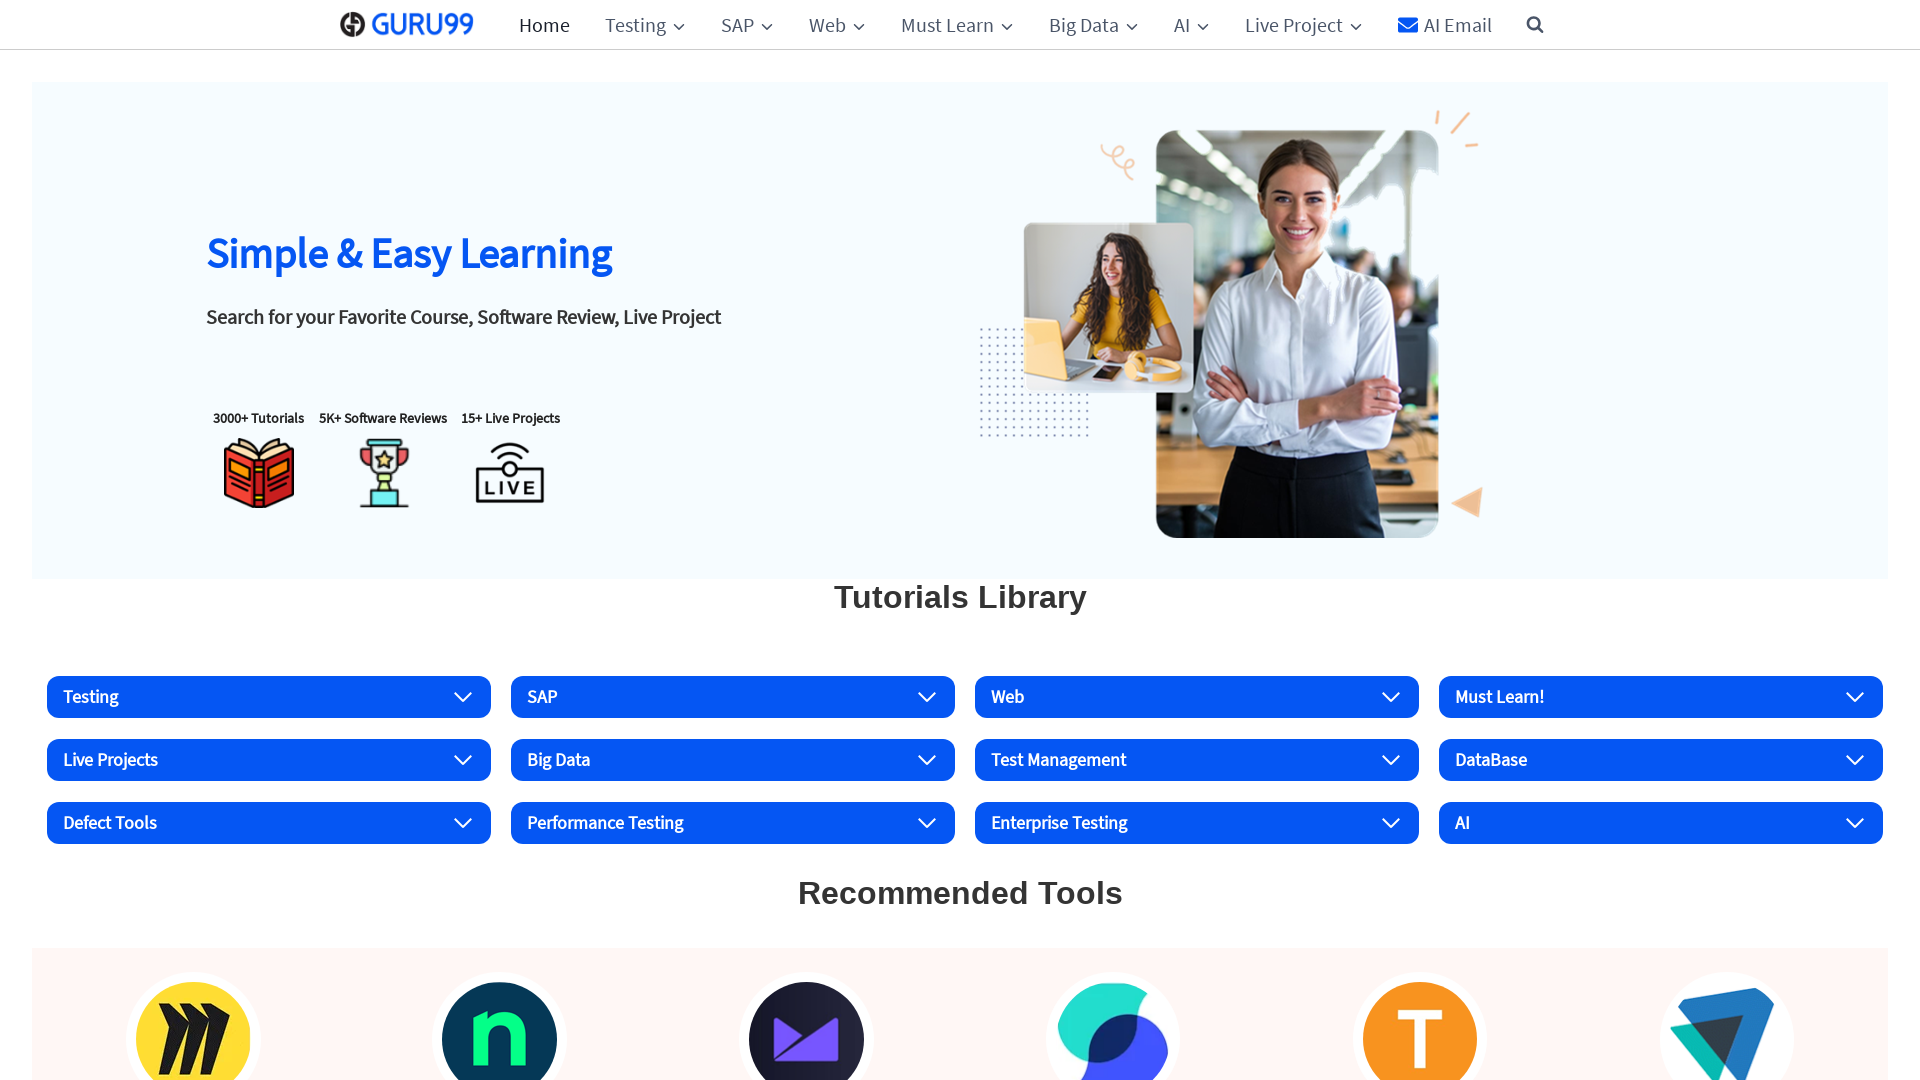